Tests input field by entering a number, clearing it, and entering a different number

Starting URL: http://the-internet.herokuapp.com/inputs

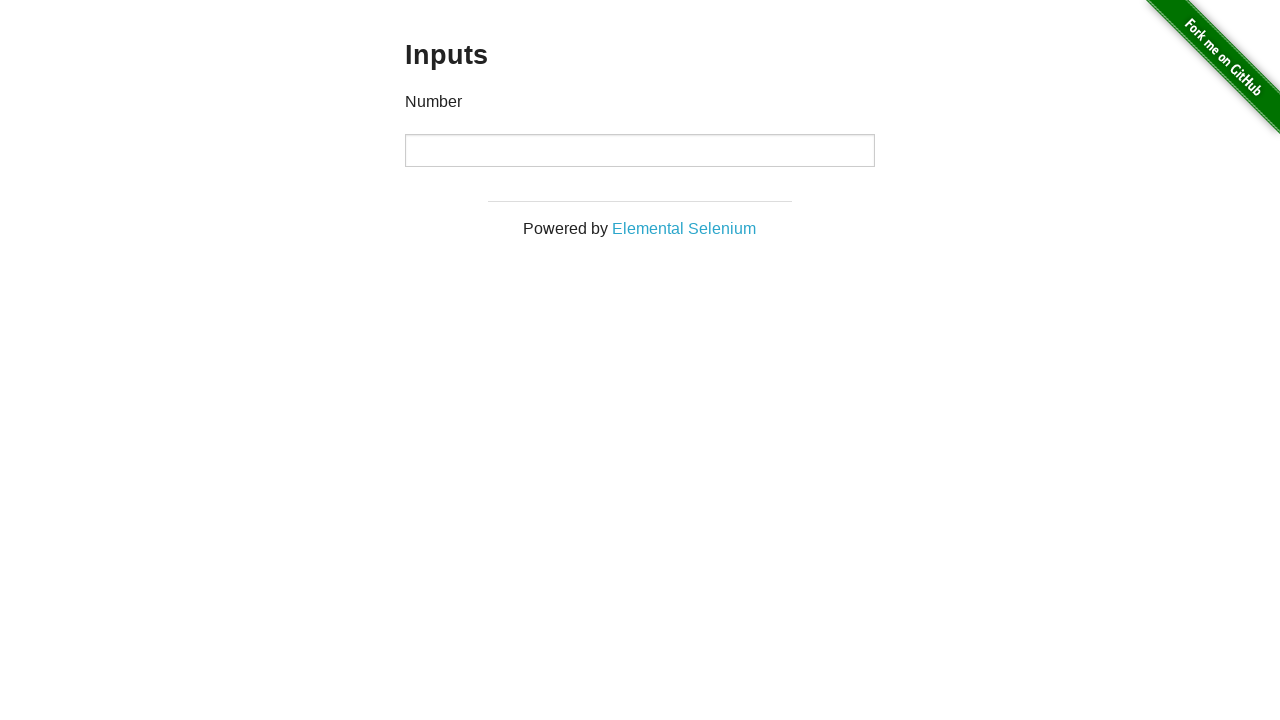

Entered first value '1000' in input field on input
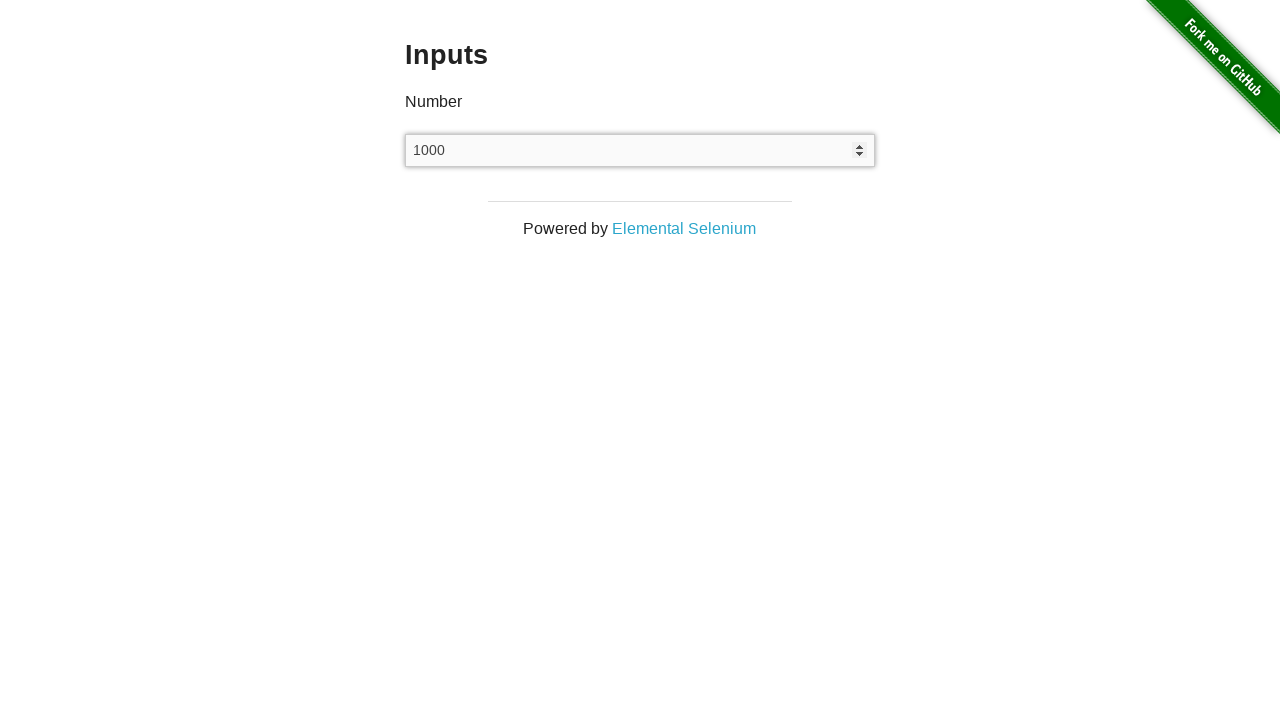

Cleared input field on input
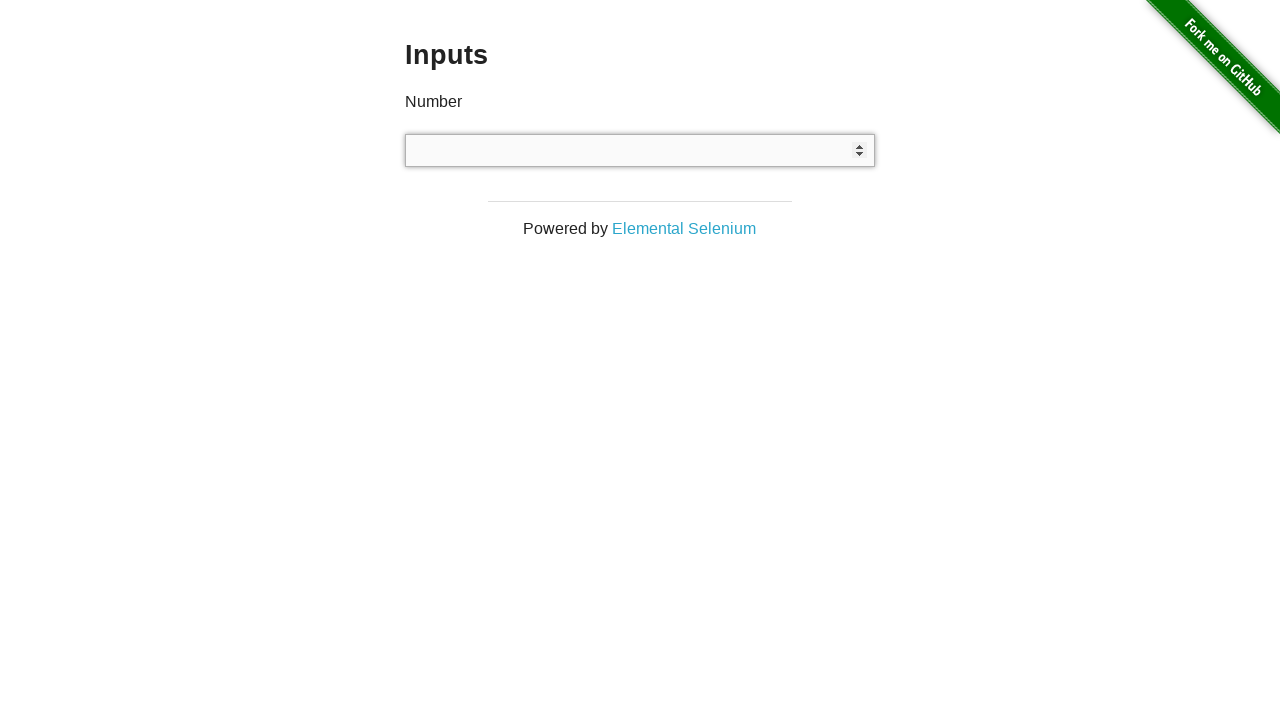

Entered second value '999' in input field on input
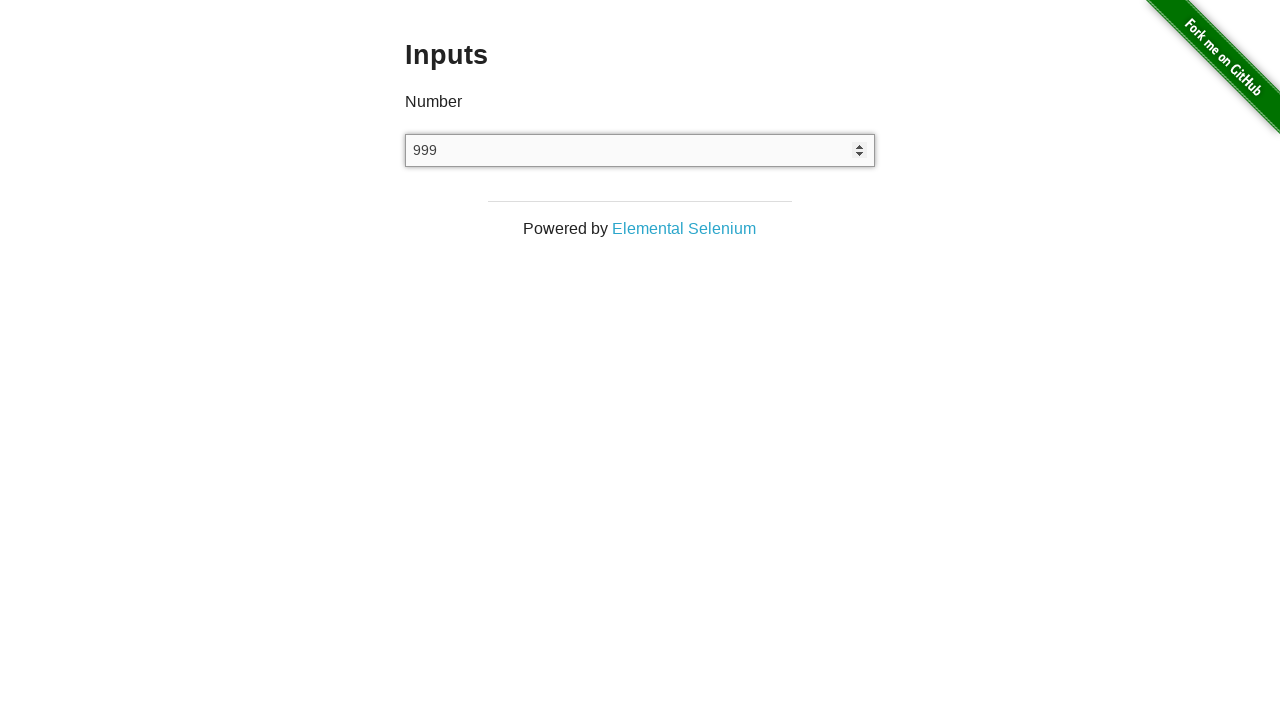

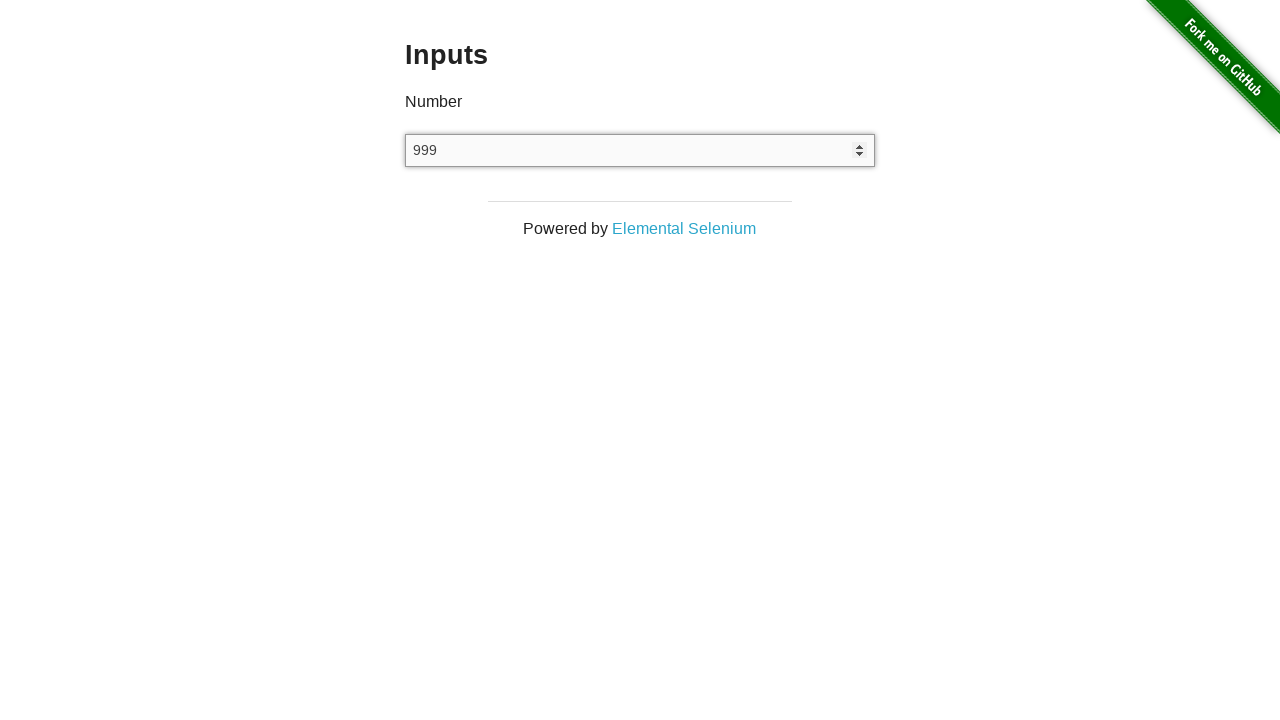